Tests sorting the Due column using more semantic class-based selectors on the second table.

Starting URL: http://the-internet.herokuapp.com/tables

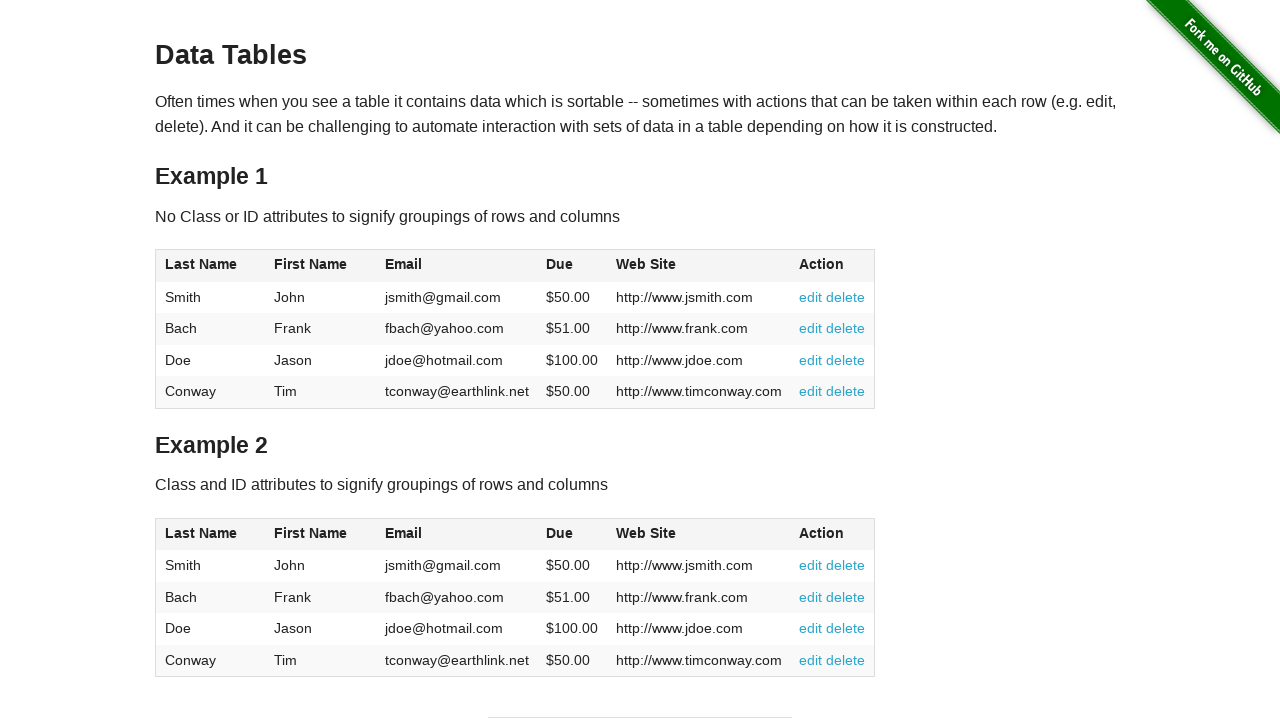

Clicked the Due column header in the second table to sort at (560, 533) on #table2 thead .dues
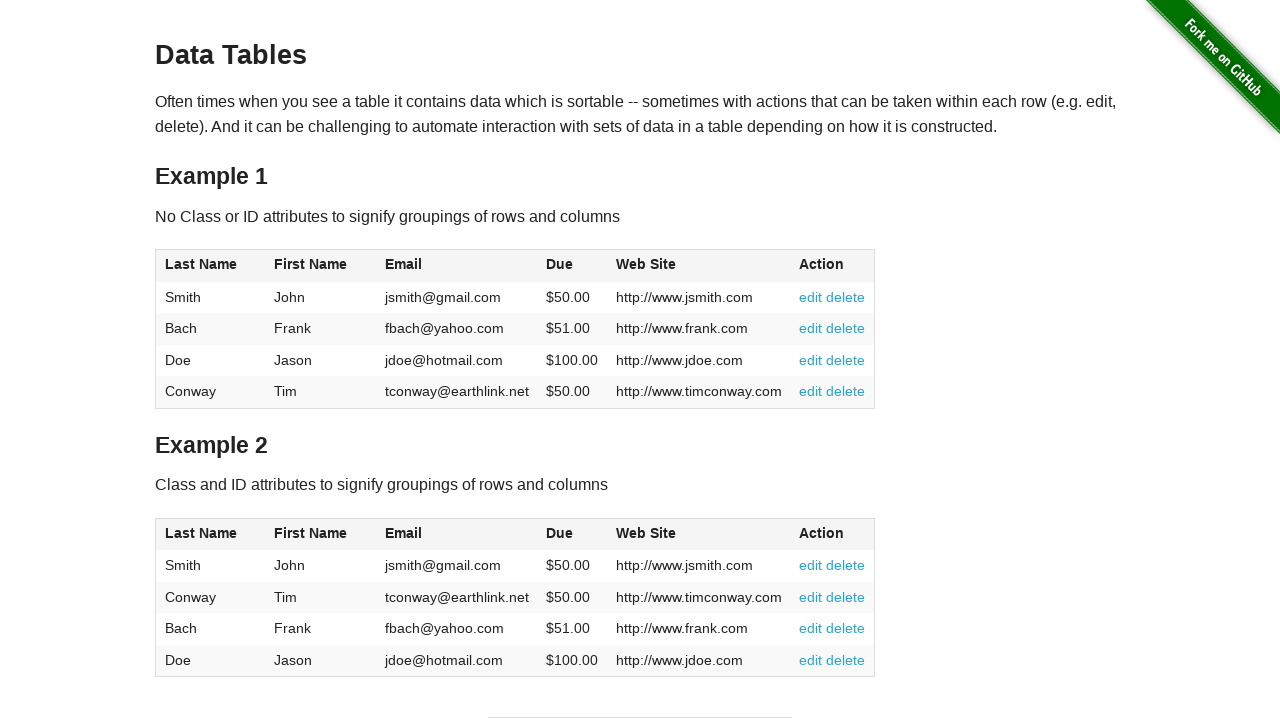

Due column cells in the second table loaded
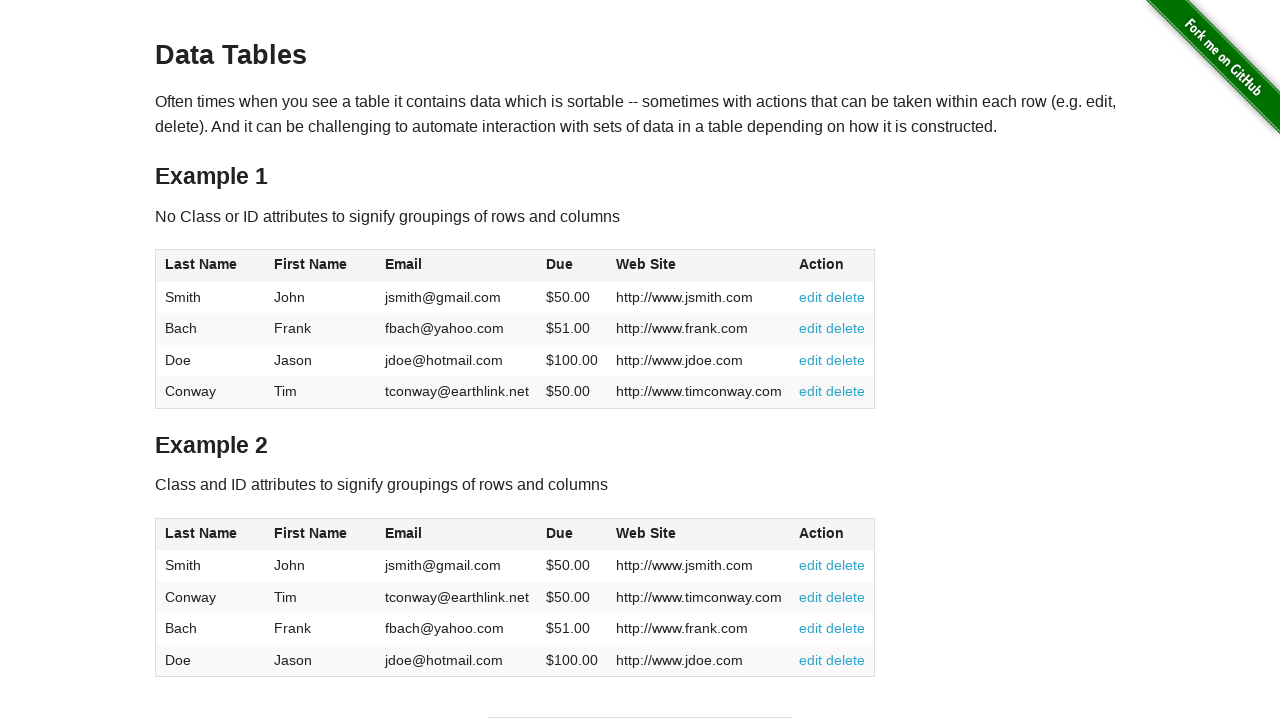

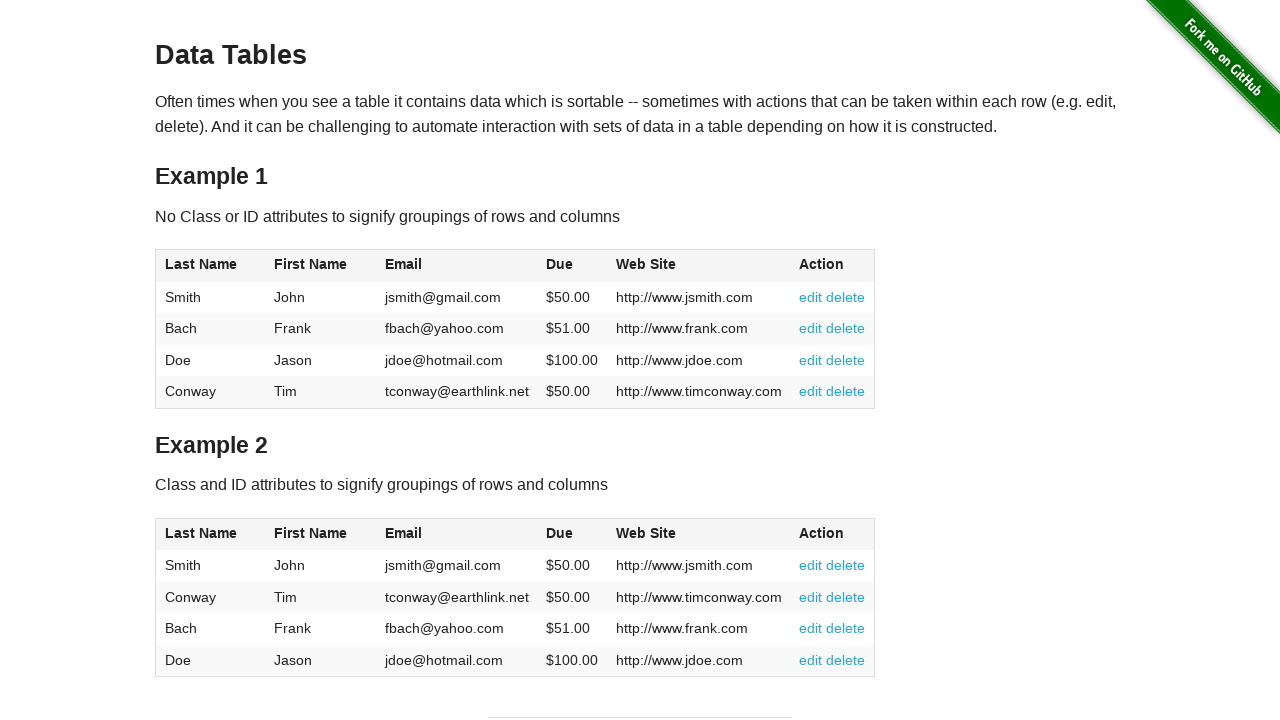